Tests dynamic dropdown functionality by typing partial text, waiting for suggestions to appear, and selecting a specific country from the dropdown list

Starting URL: https://rahulshettyacademy.com/dropdownsPractise

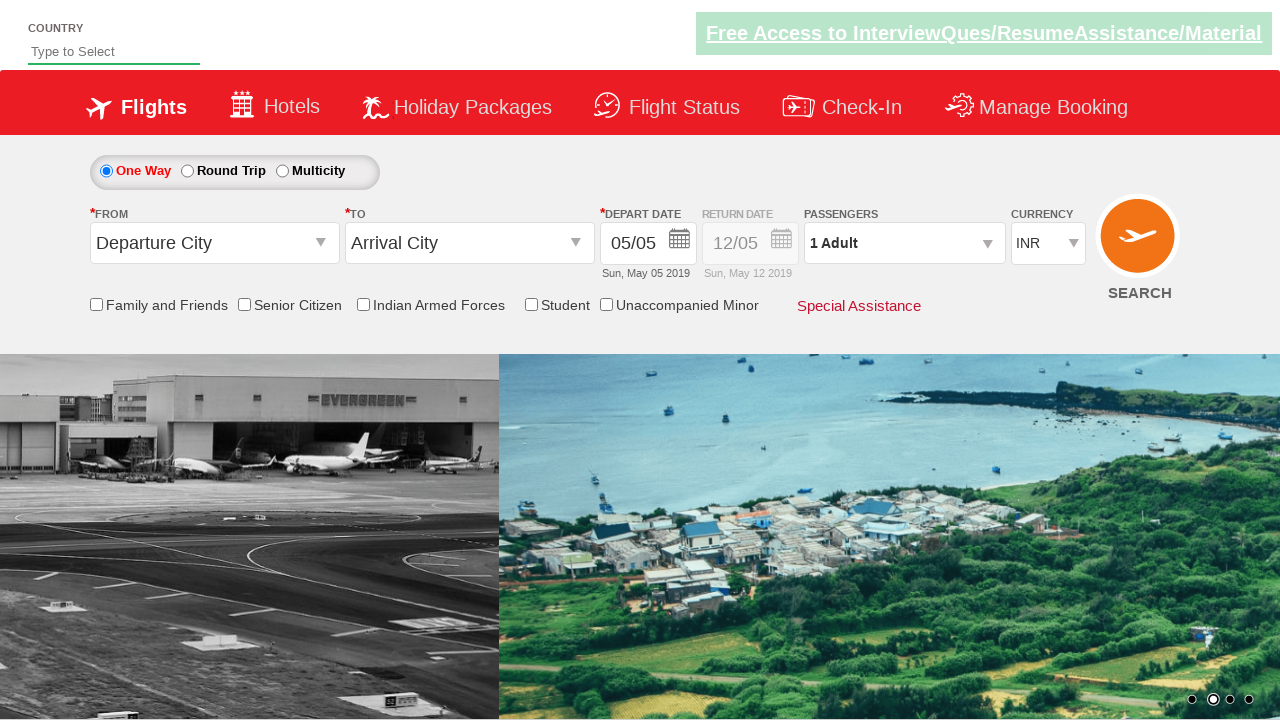

Typed 'ind' in autosuggest field to trigger dropdown on #autosuggest
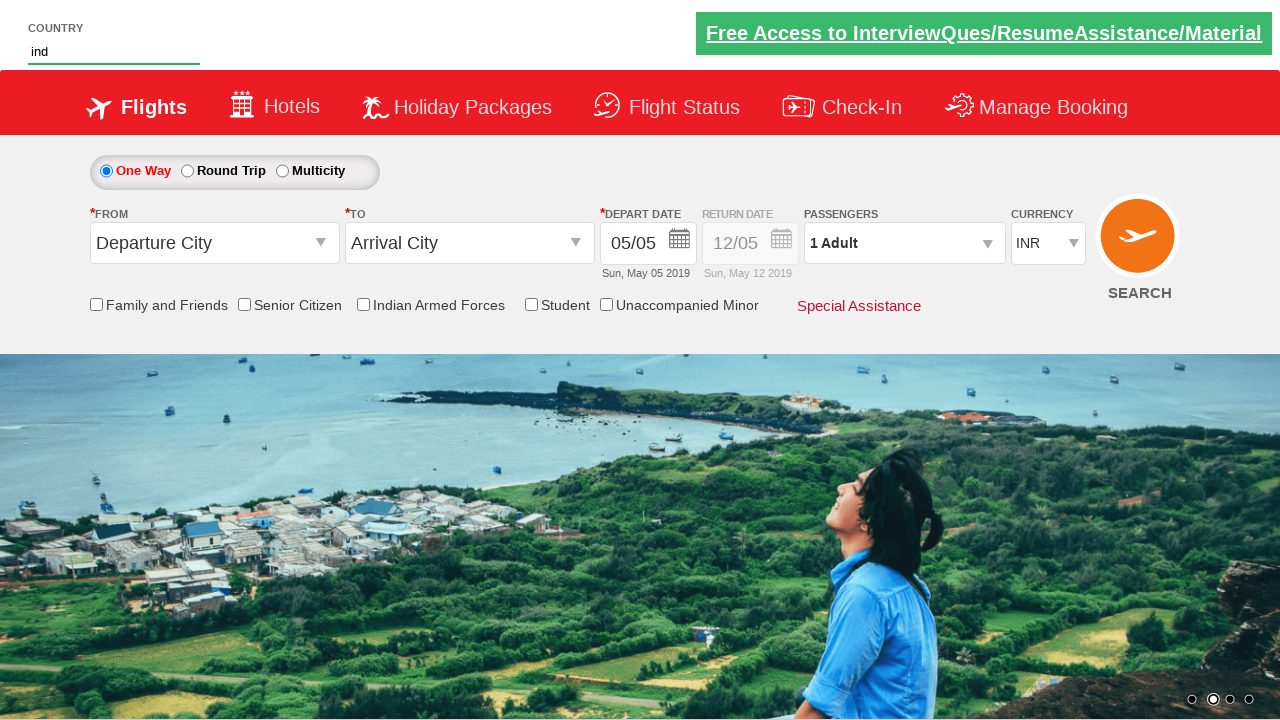

Dropdown suggestions appeared
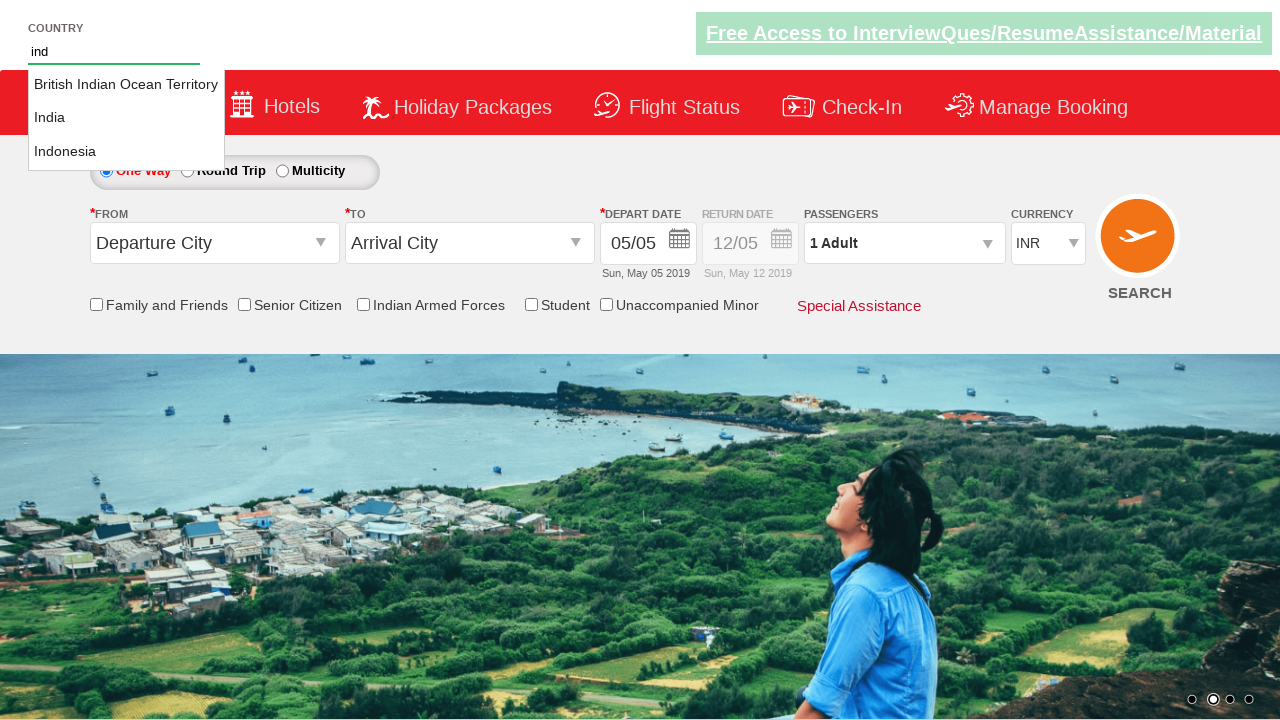

Retrieved all country suggestion elements from dropdown
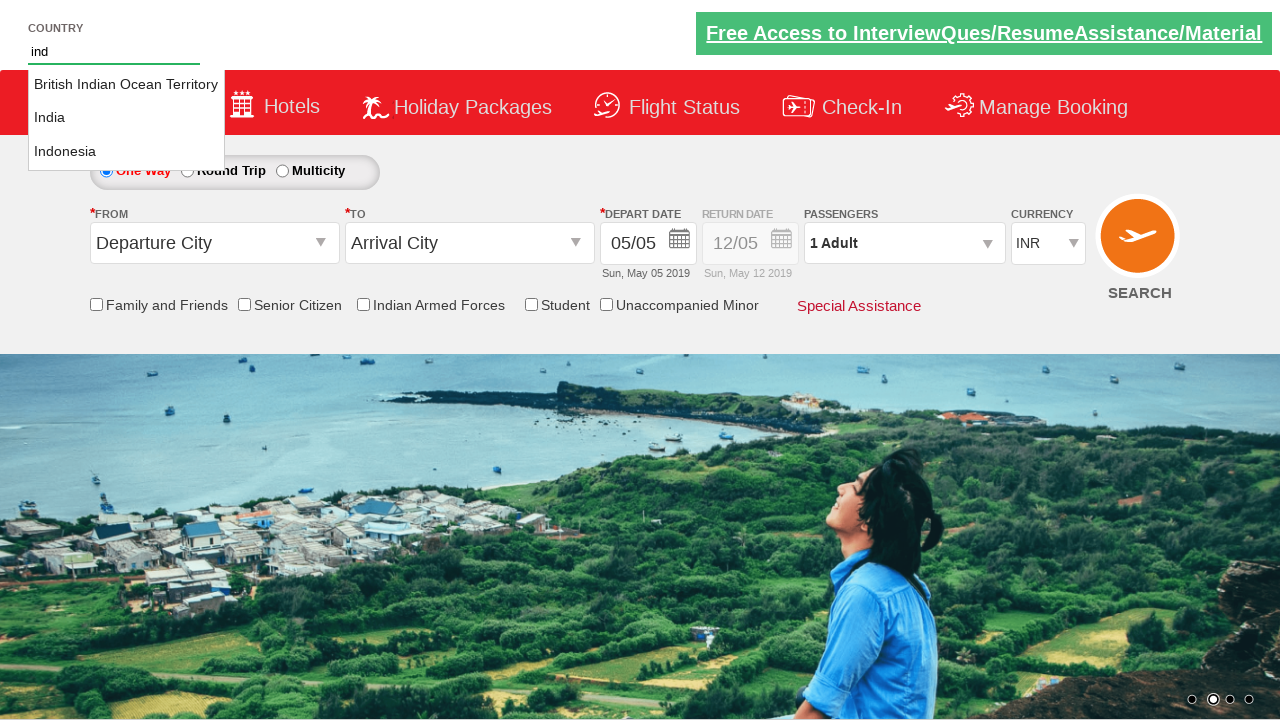

Selected 'India' from dropdown suggestions at (126, 118) on li.ui-menu-item a >> nth=1
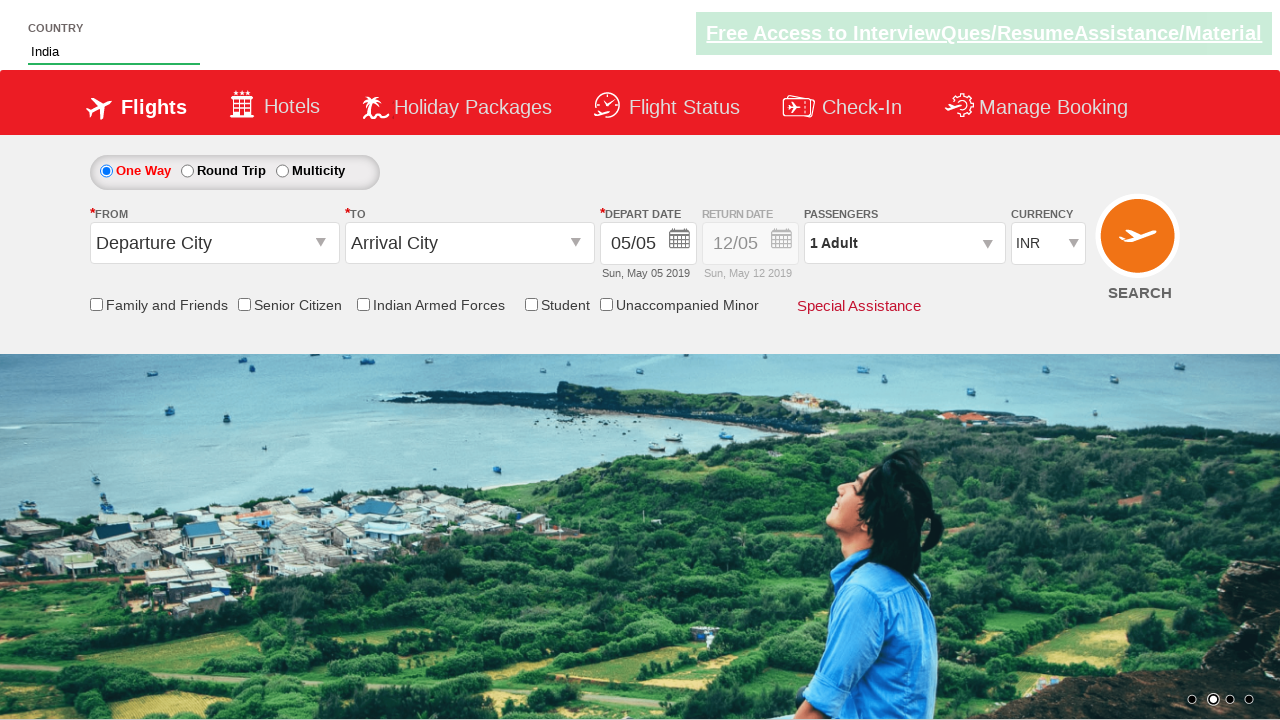

Verified that 'India' was selected in autosuggest field
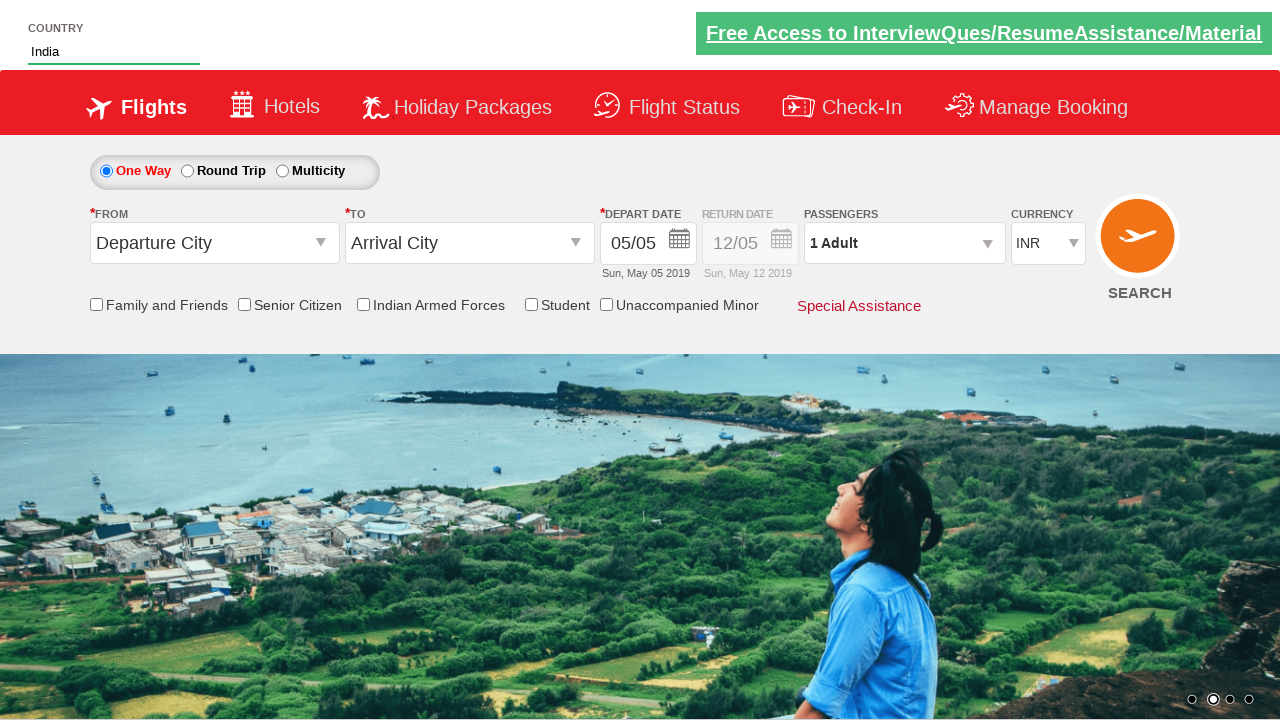

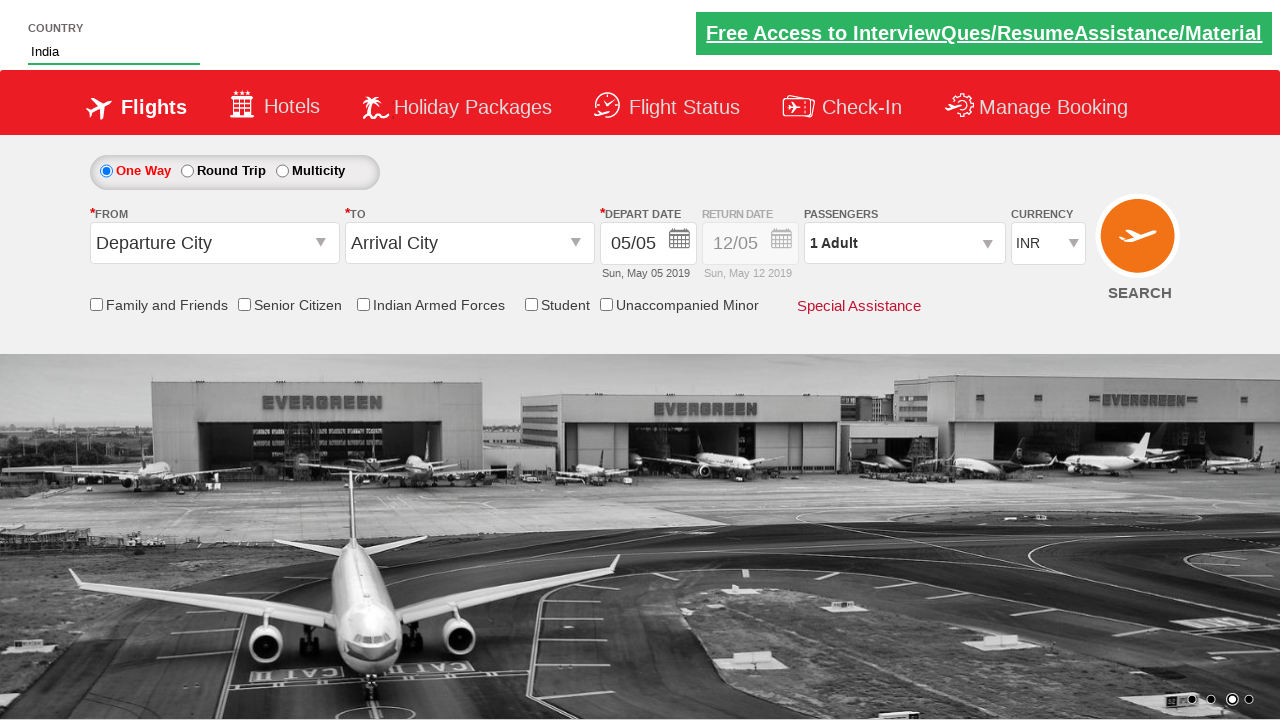